Tests alert handling functionality by triggering JavaScript alerts, reading their text, and accepting or dismissing them

Starting URL: https://rahulshettyacademy.com/AutomationPractice

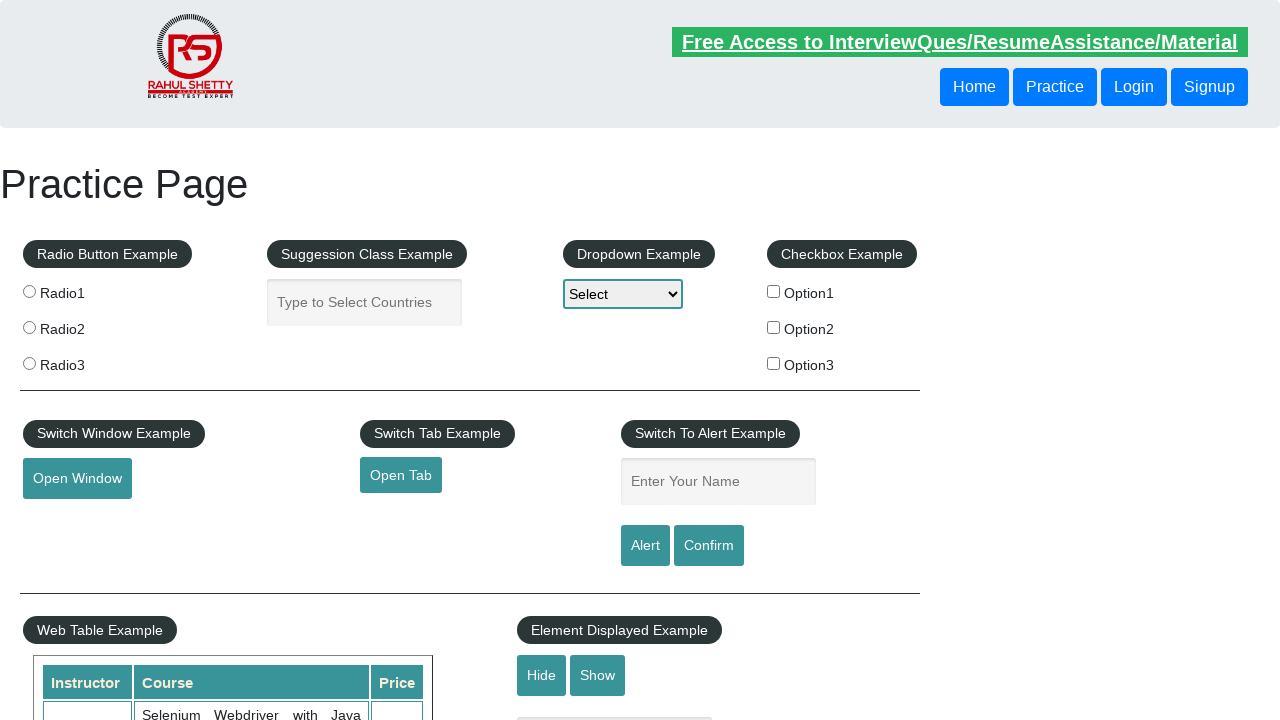

Filled name field with 'Ram' on #name
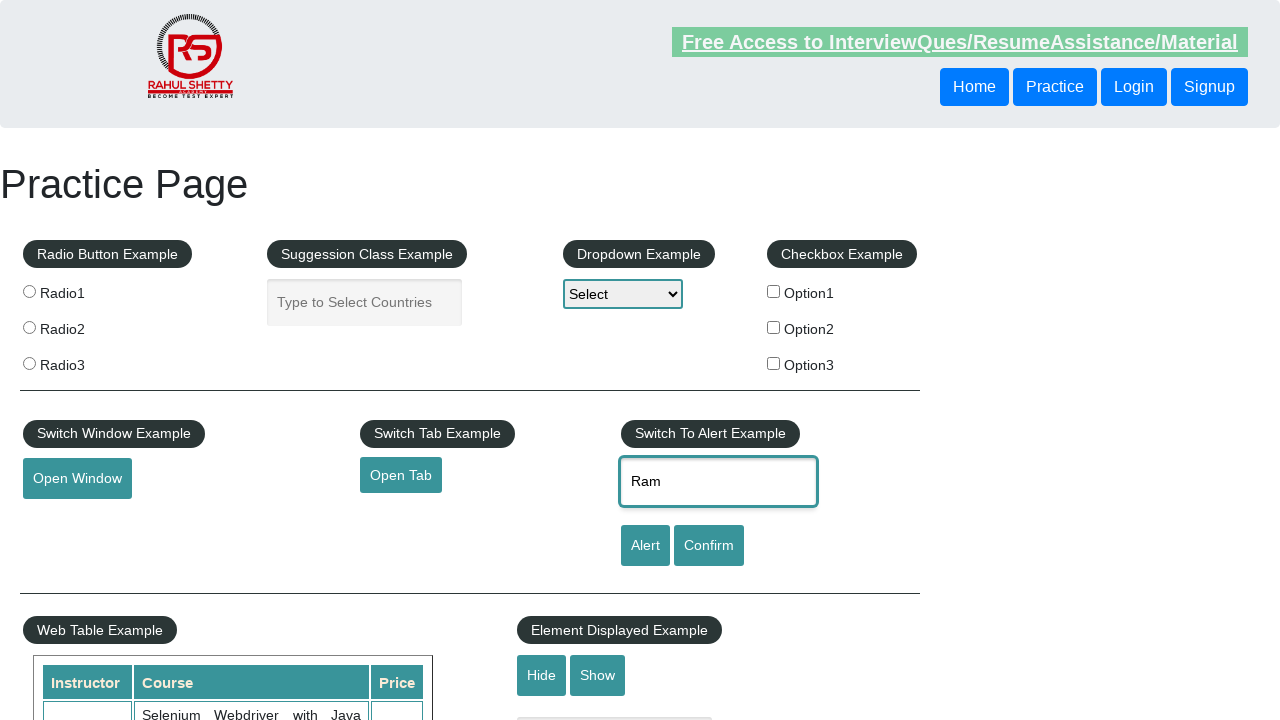

Clicked Alert button at (645, 546) on xpath=//input[@value='Alert']
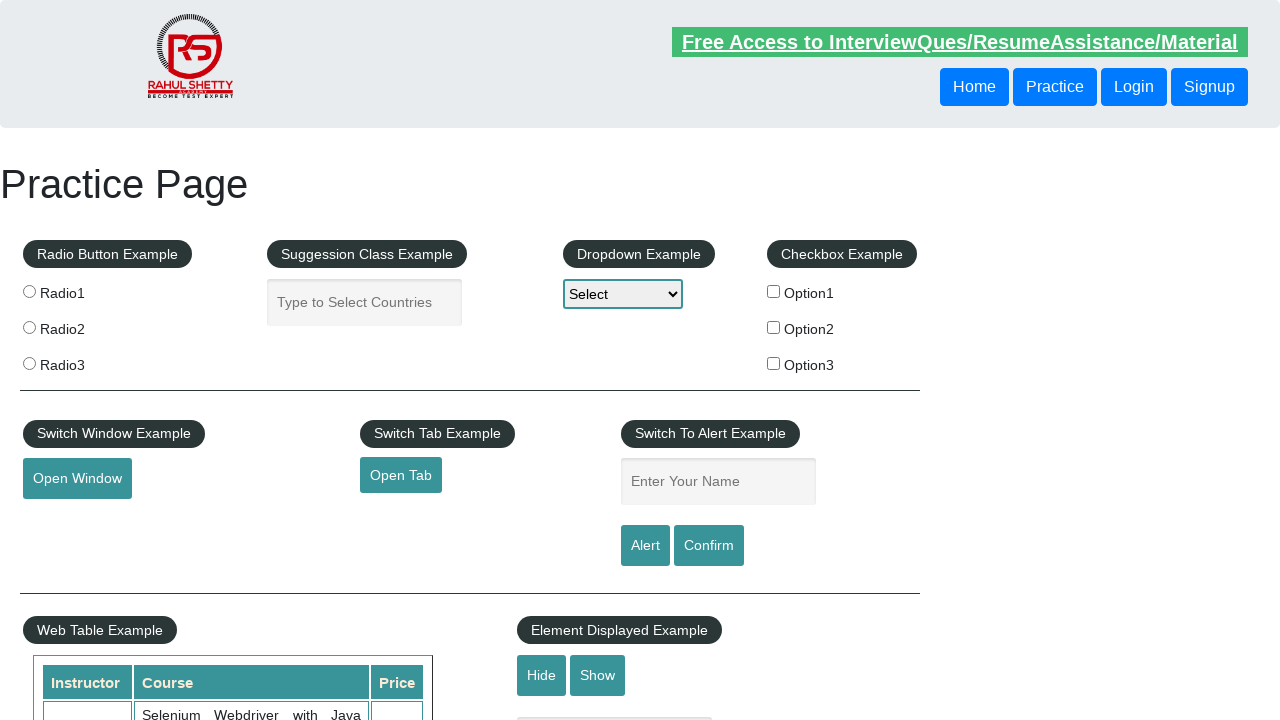

Registered dialog handler to accept alerts
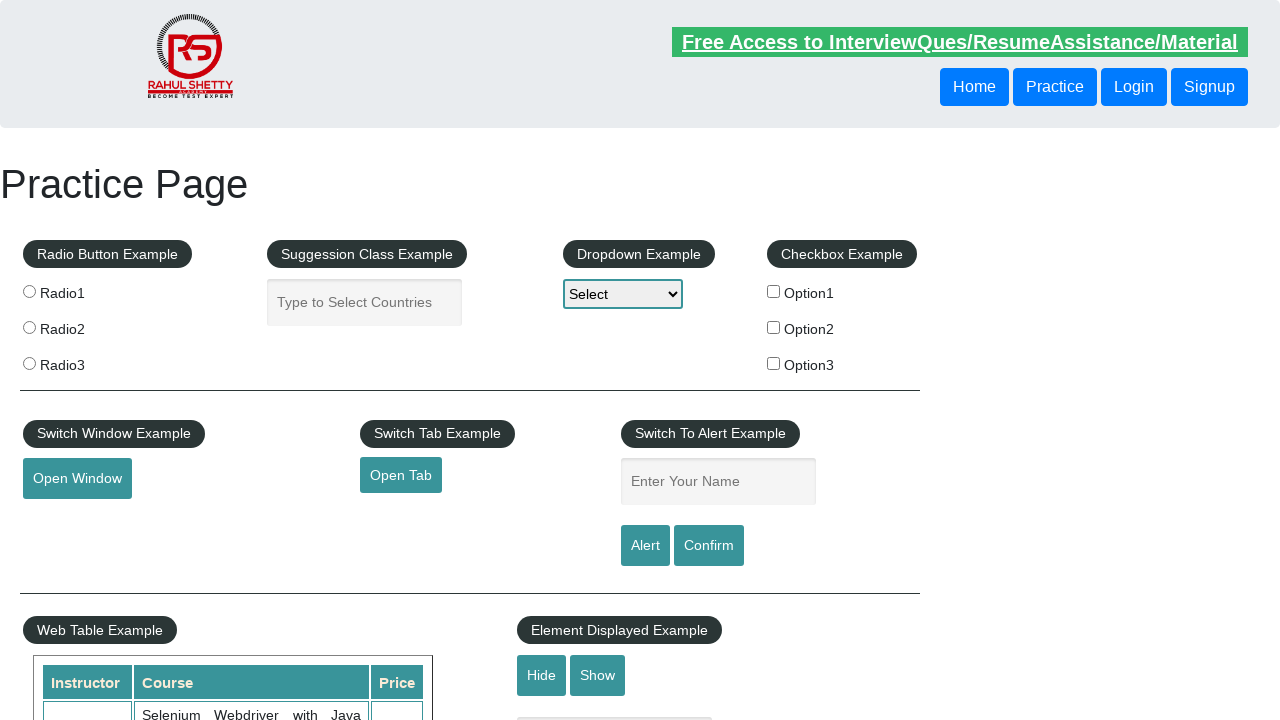

Clicked Alert button and accepted the JavaScript alert at (645, 546) on xpath=//input[@value='Alert']
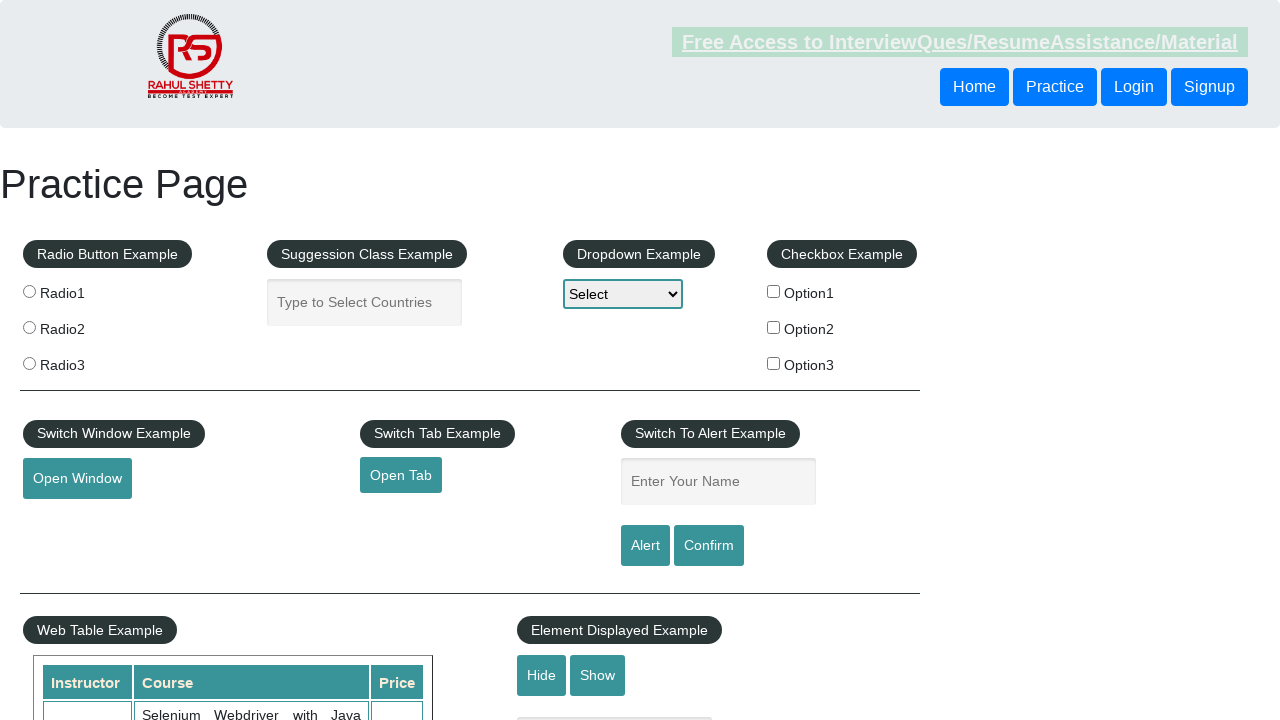

Filled name field with 'Ram' again on #name
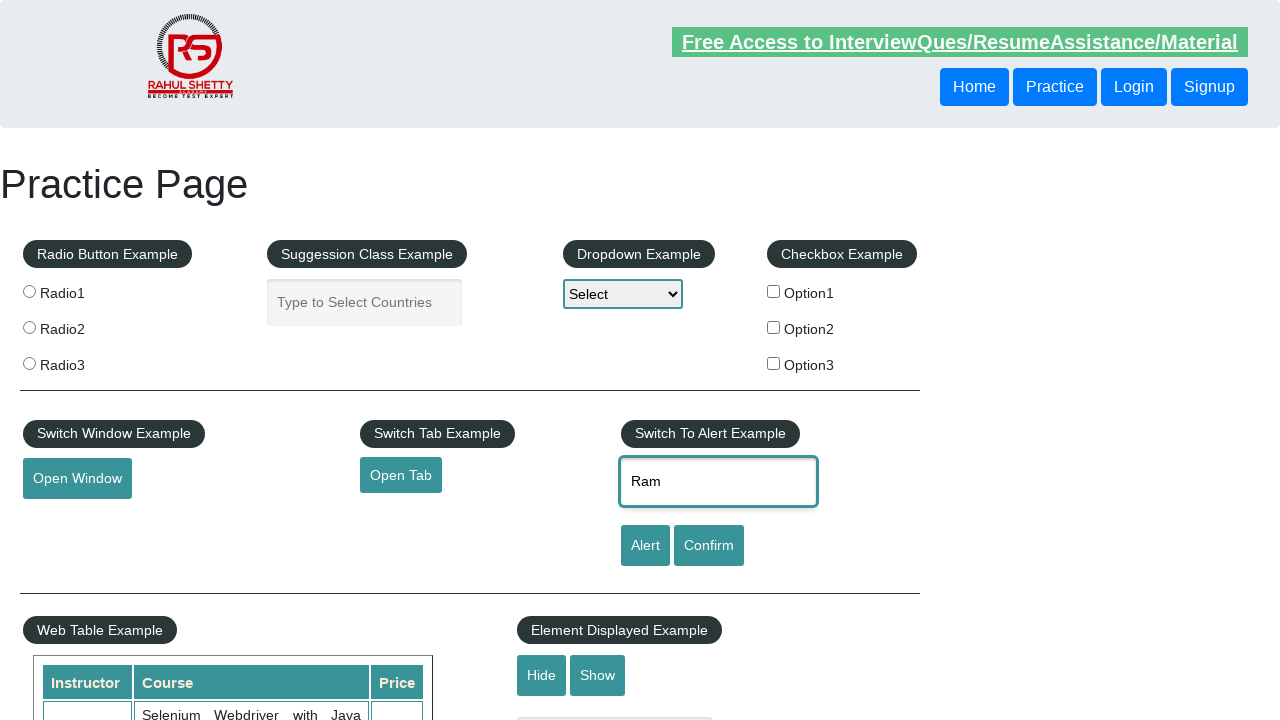

Registered dialog handler to dismiss confirm dialog
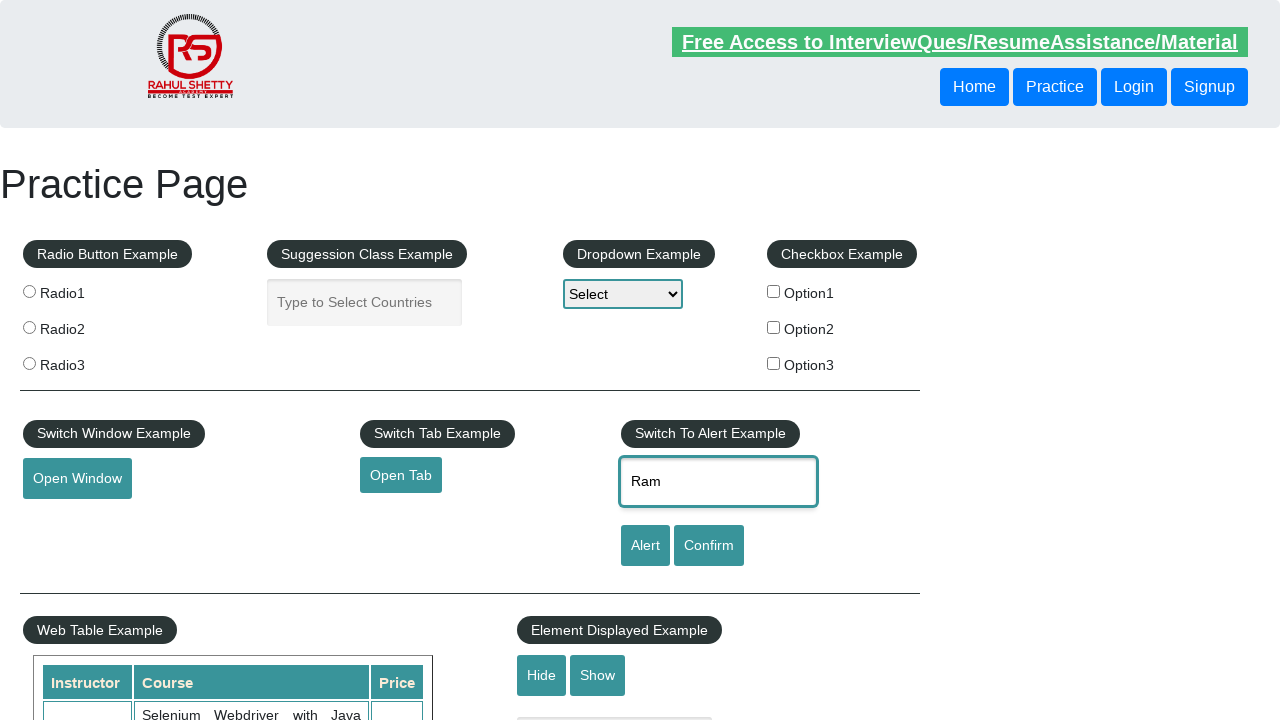

Clicked Confirm button and dismissed the dialog at (709, 546) on xpath=//input[@value='Confirm']
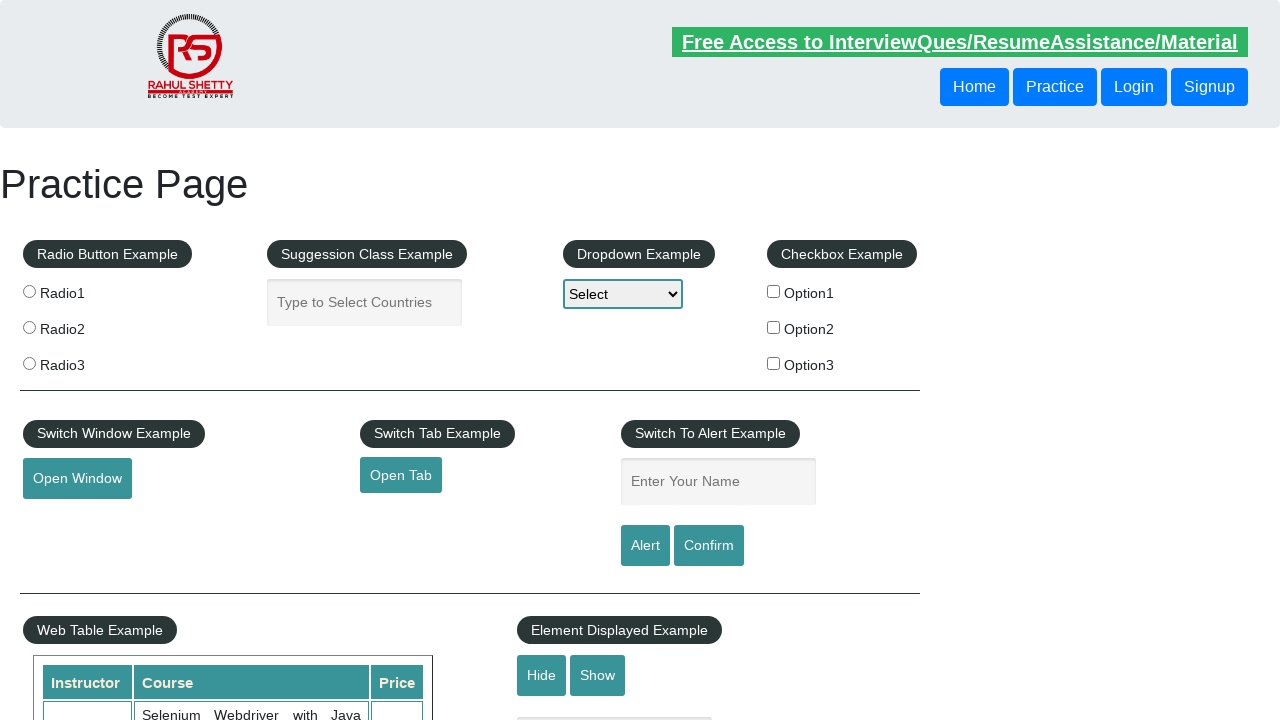

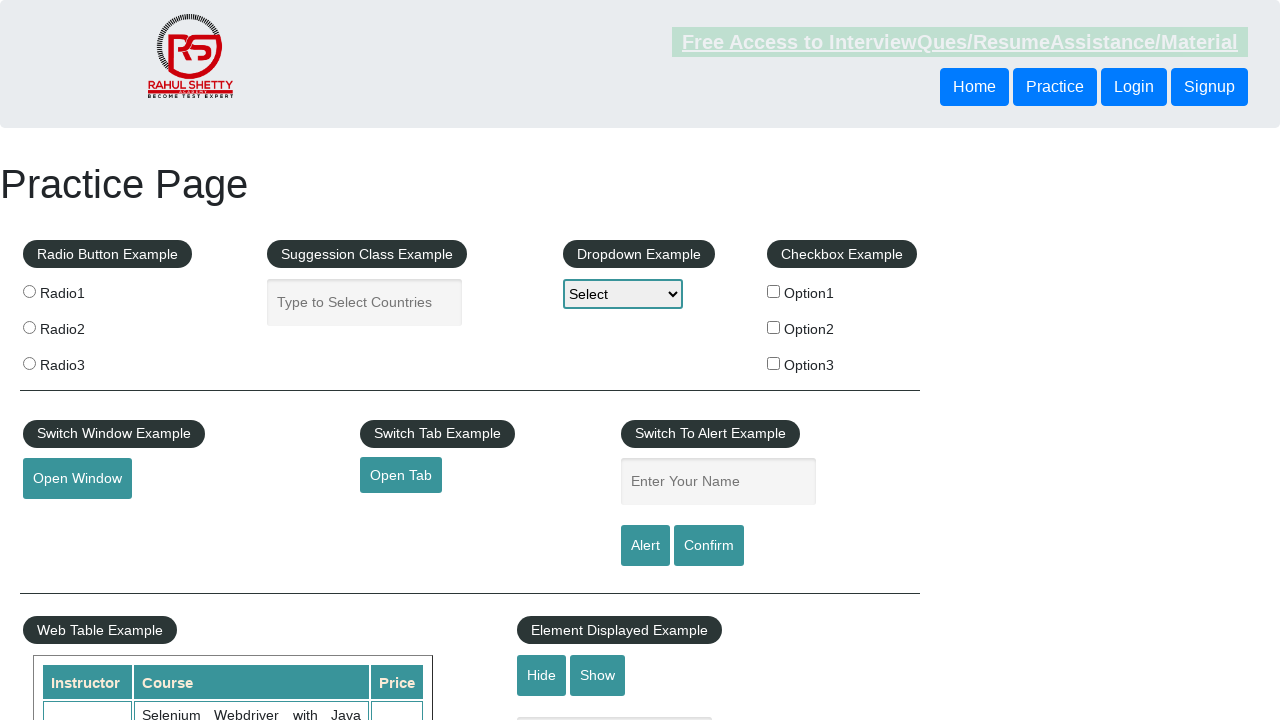